Tests slider functionality by navigating to a demo page and dragging a slider element to a specific position

Starting URL: http://demo.automationtesting.in/Slider.html

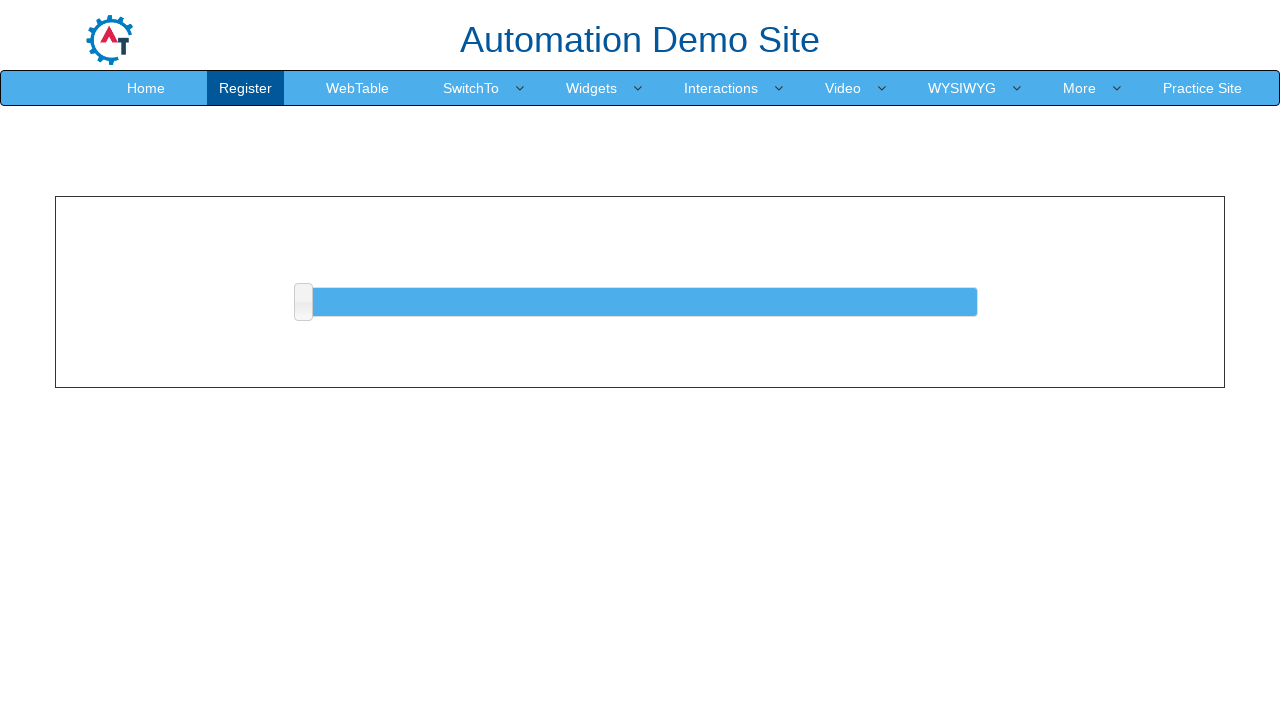

Located slider element on the page
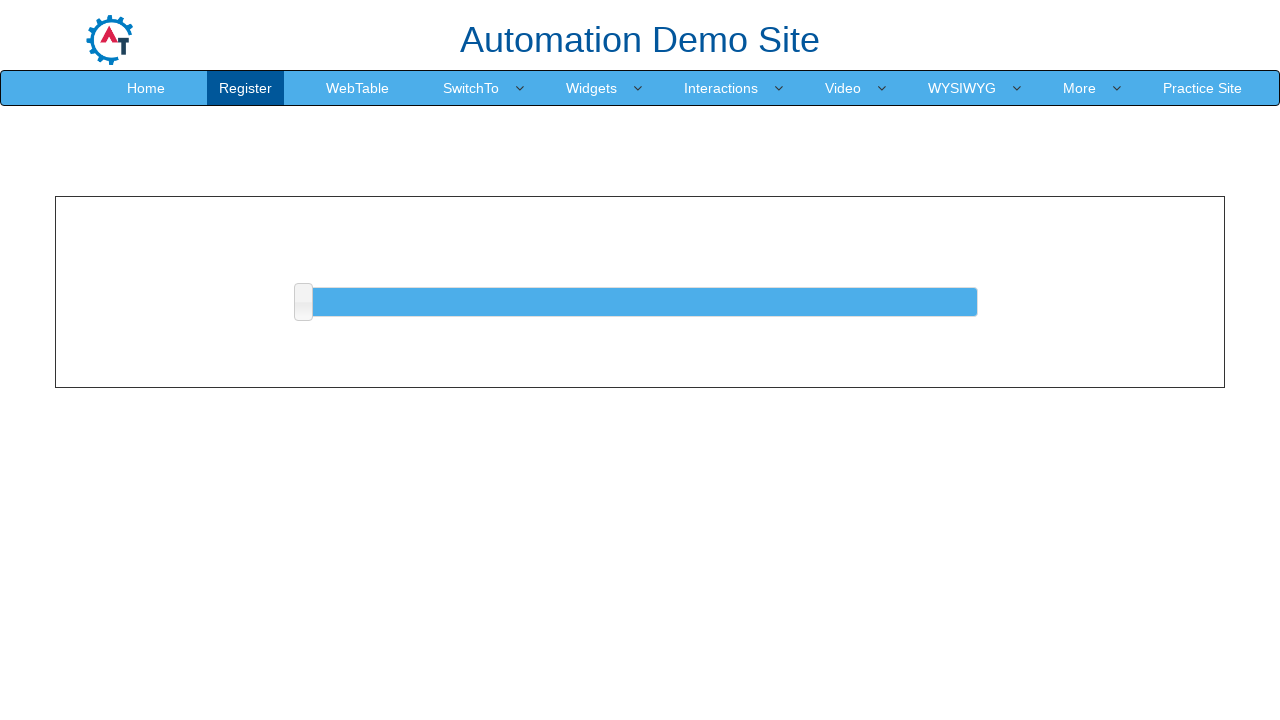

Retrieved slider bounding box dimensions
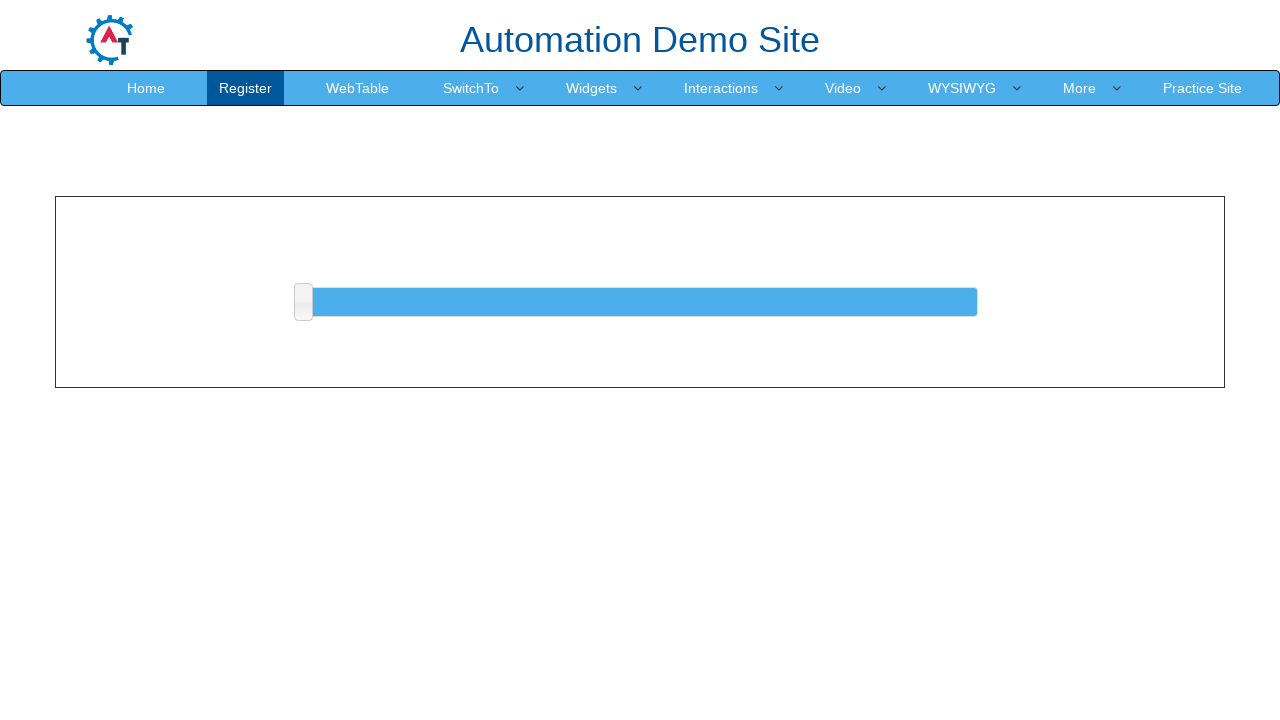

Calculated target drag position at 50% of slider width
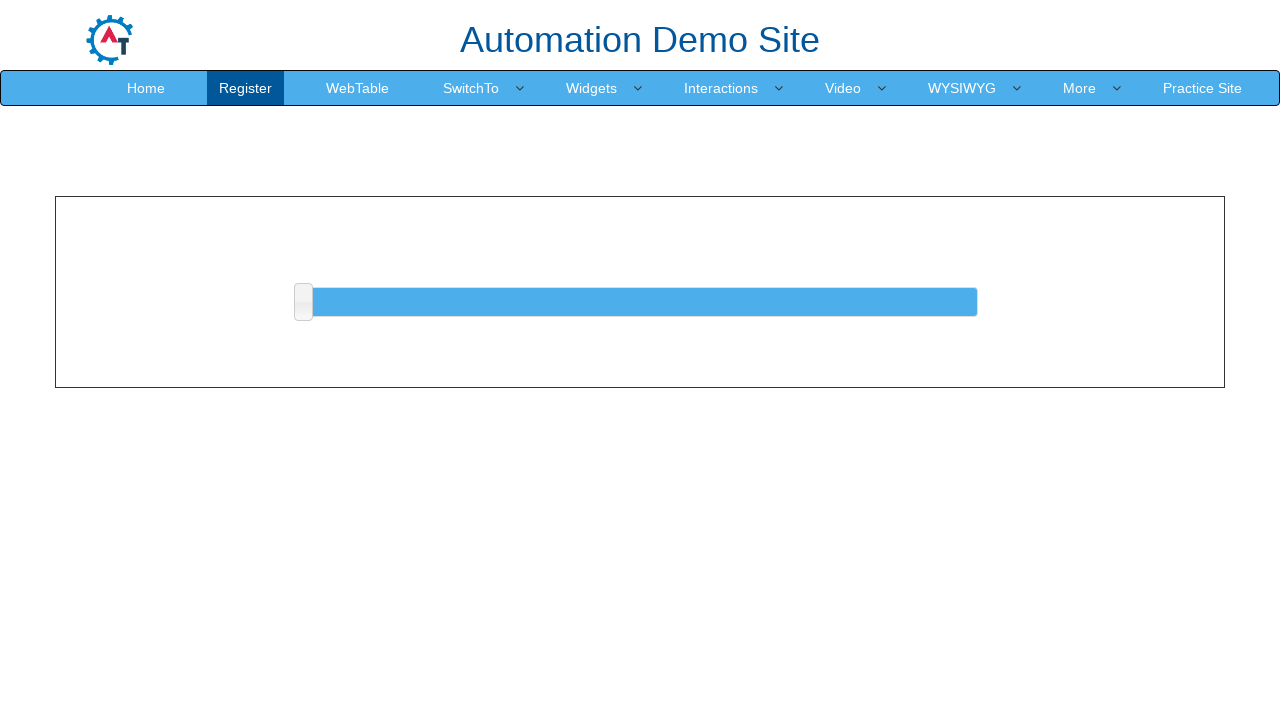

Moved mouse to slider starting position at (302, 302)
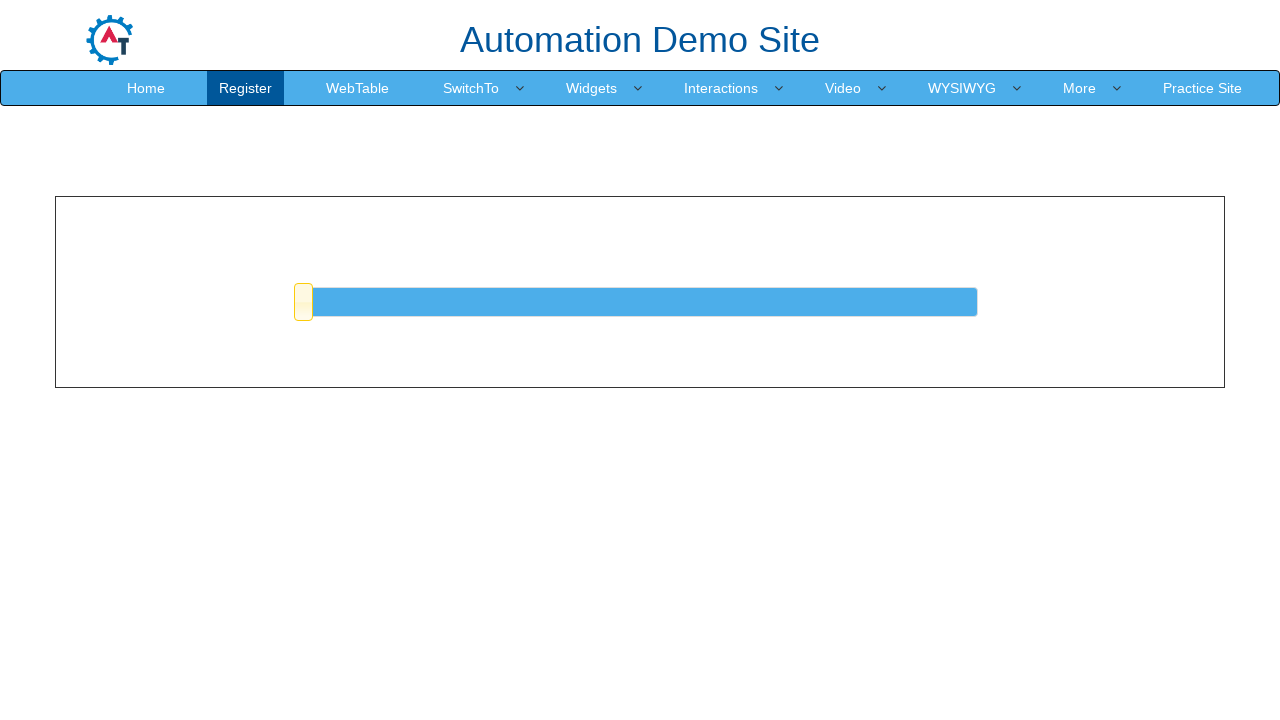

Pressed mouse button down on slider at (302, 302)
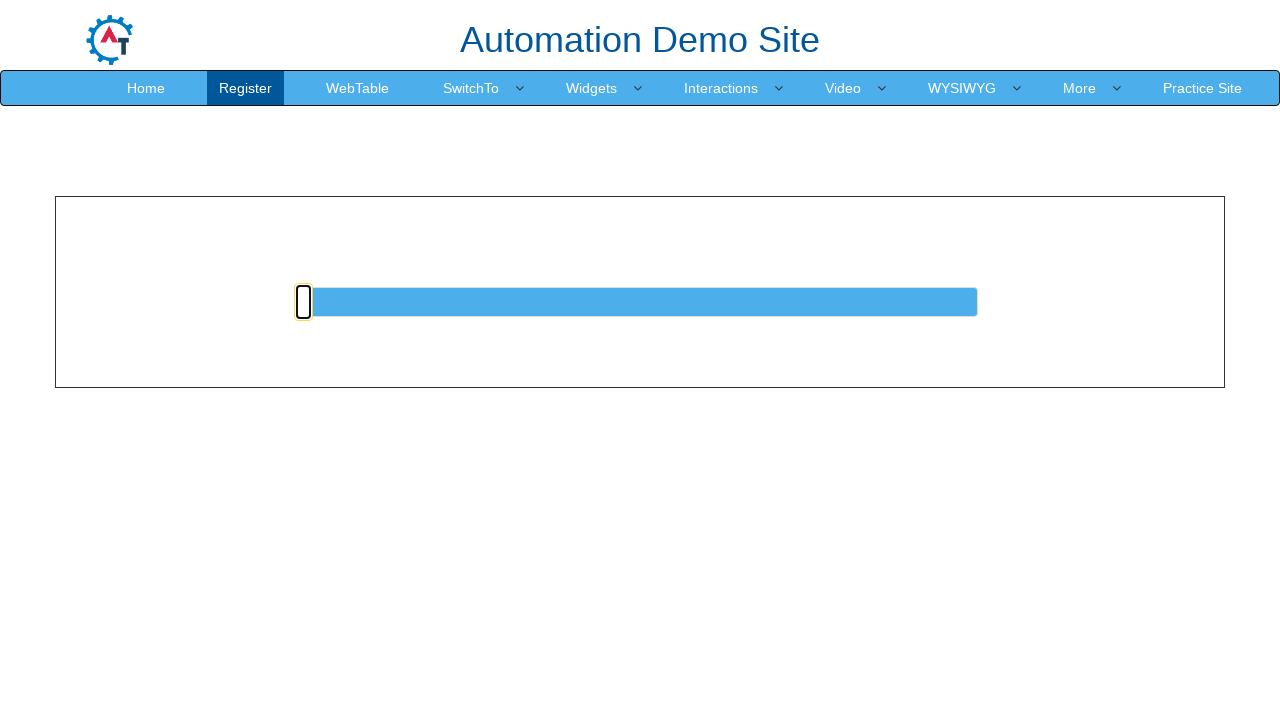

Dragged slider to 50% position at (640, 302)
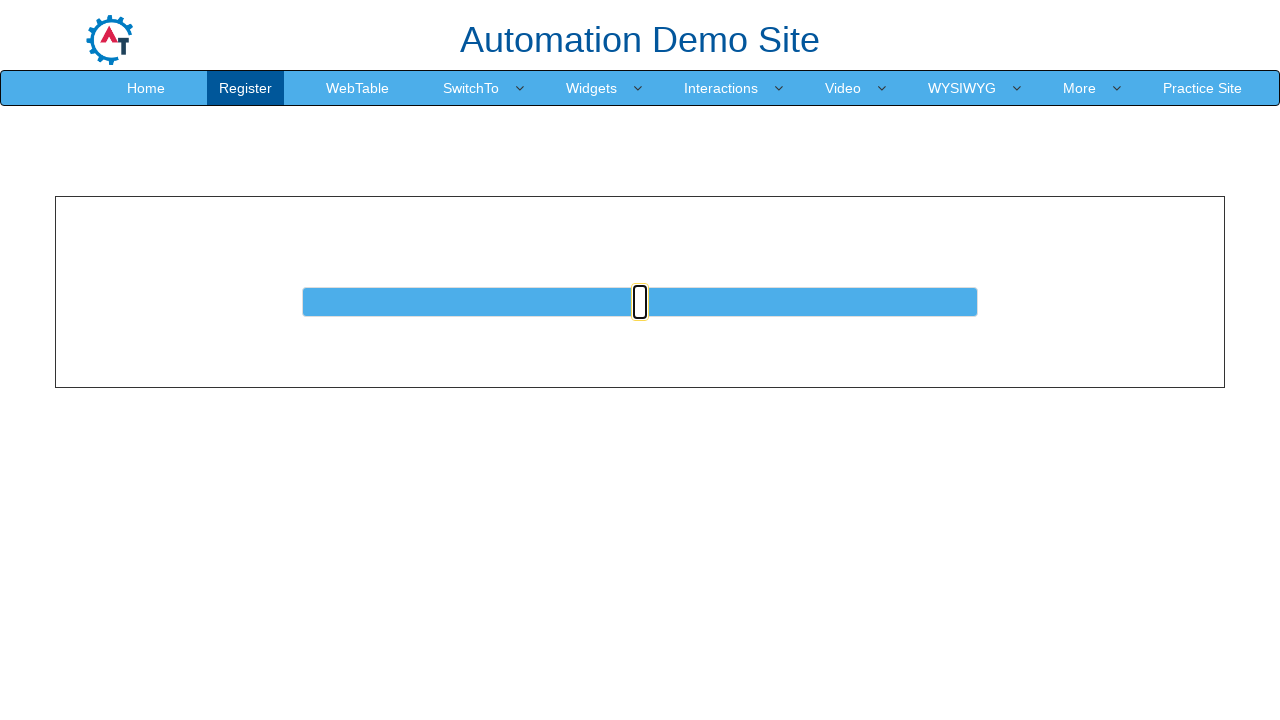

Released mouse button, slider drag completed at (640, 302)
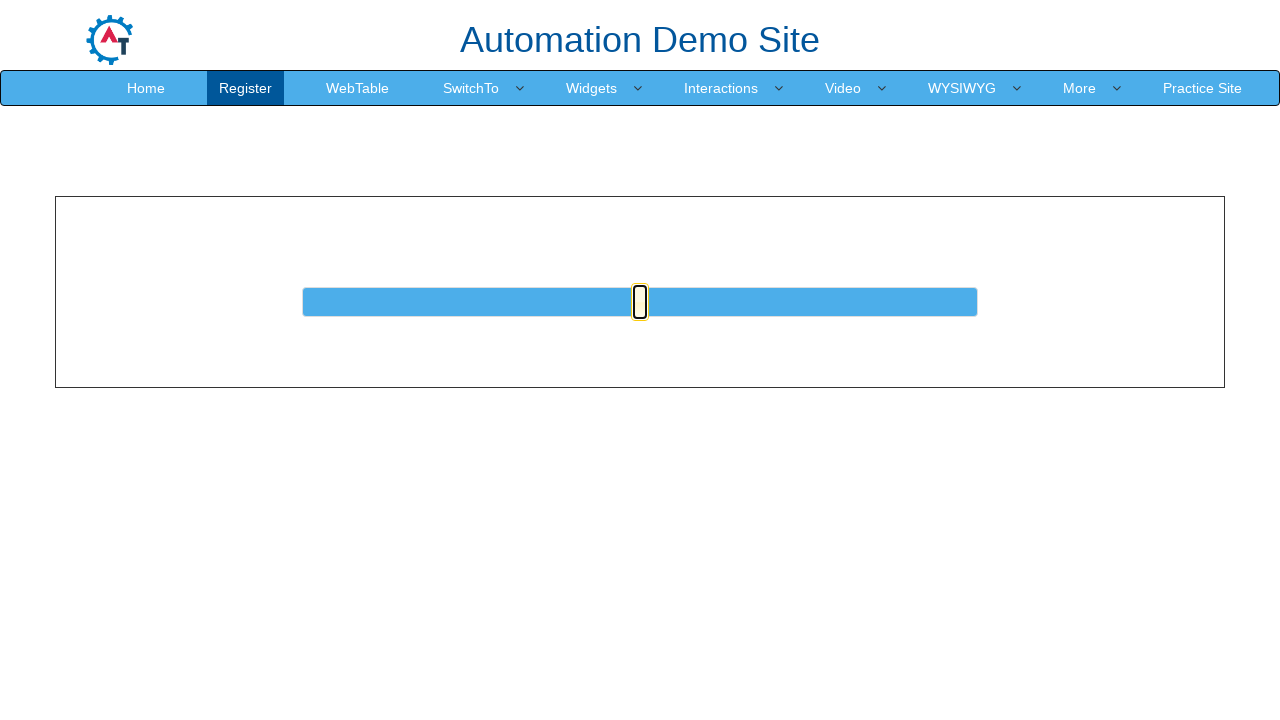

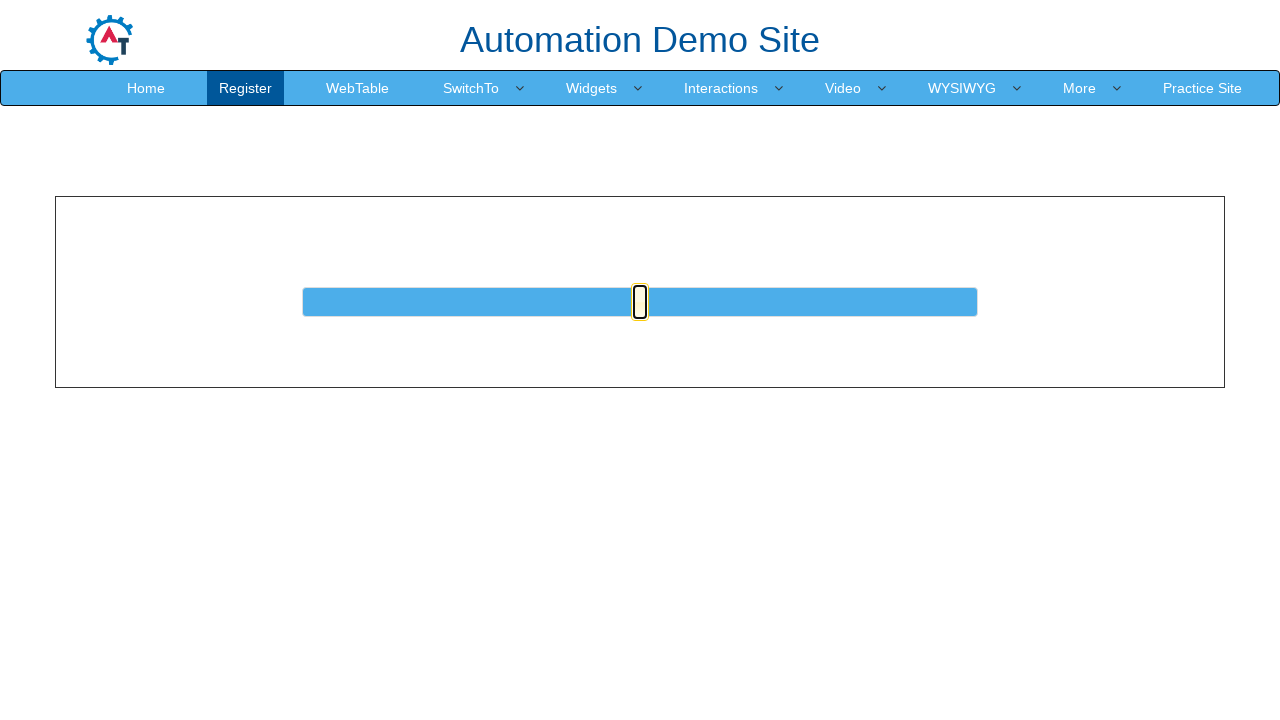